Tests hover functionality by hovering over three images in sequence and verifying that corresponding user names are displayed

Starting URL: https://practice.cydeo.com/hovers

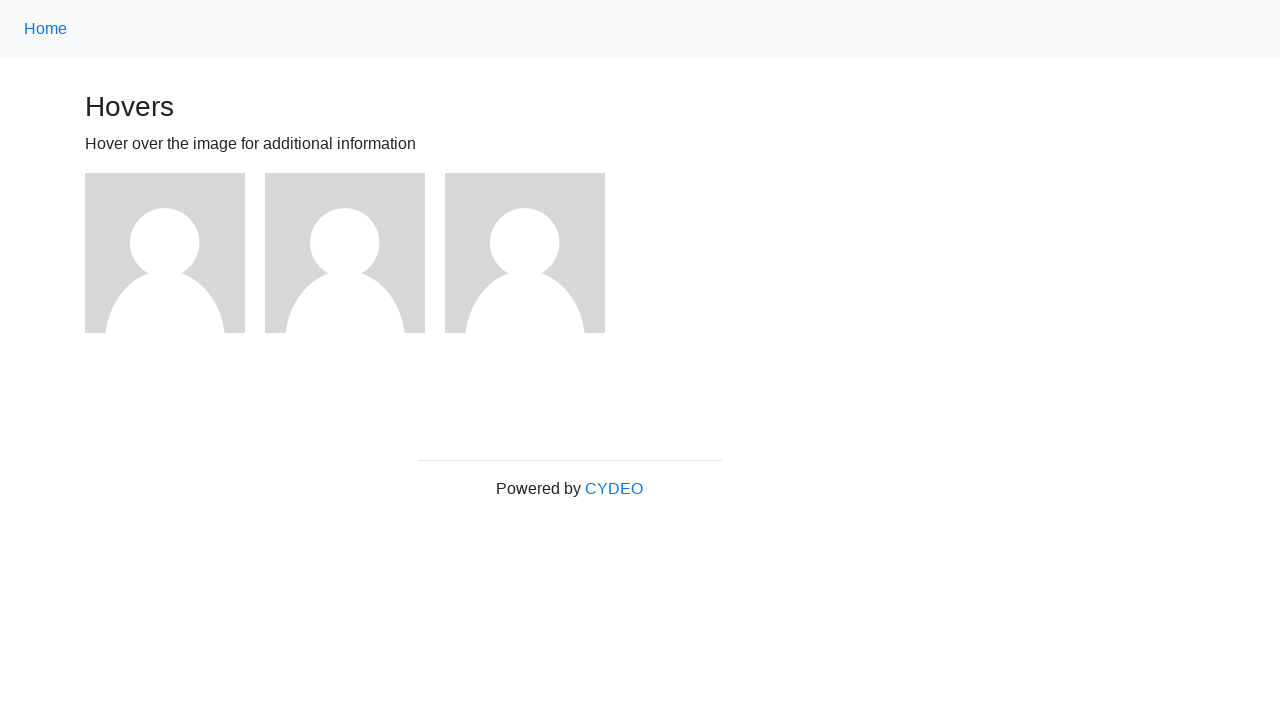

Hovered over first image at (175, 253) on xpath=//div[@class='example']/div[1]
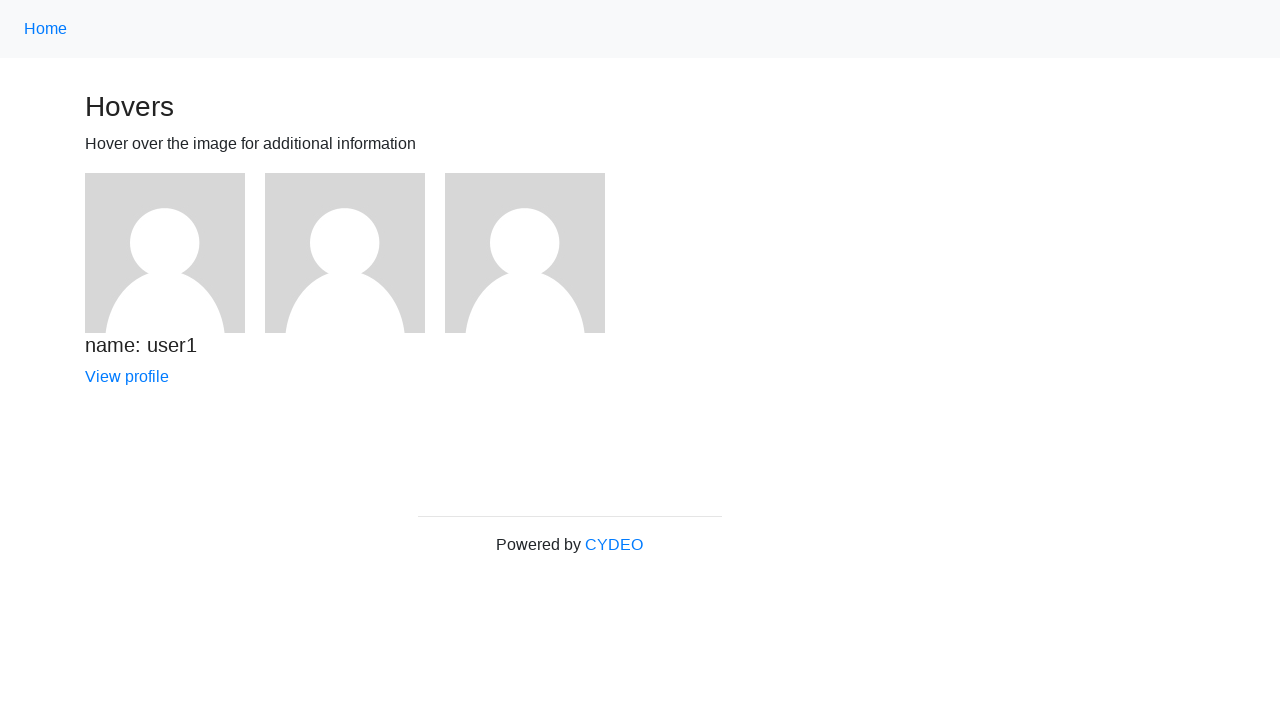

Verified 'name: user1' is displayed
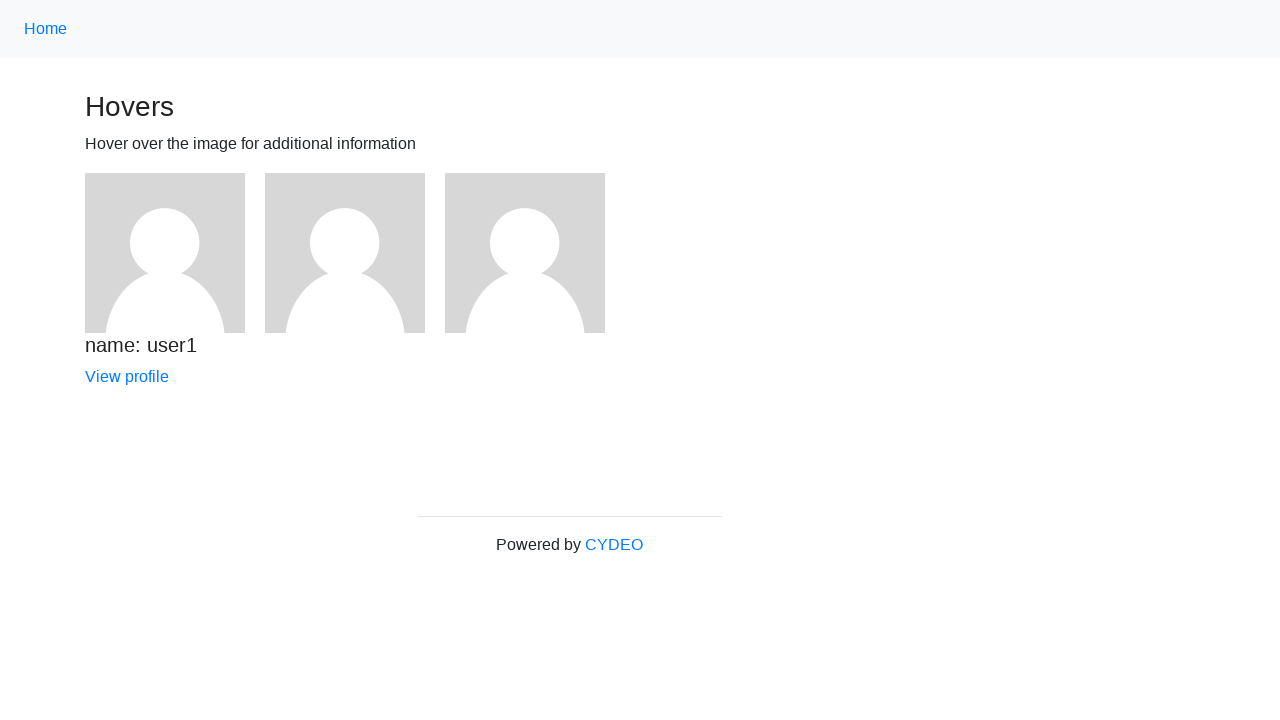

Hovered over second image at (355, 253) on xpath=//div[@class='example']/div[2]
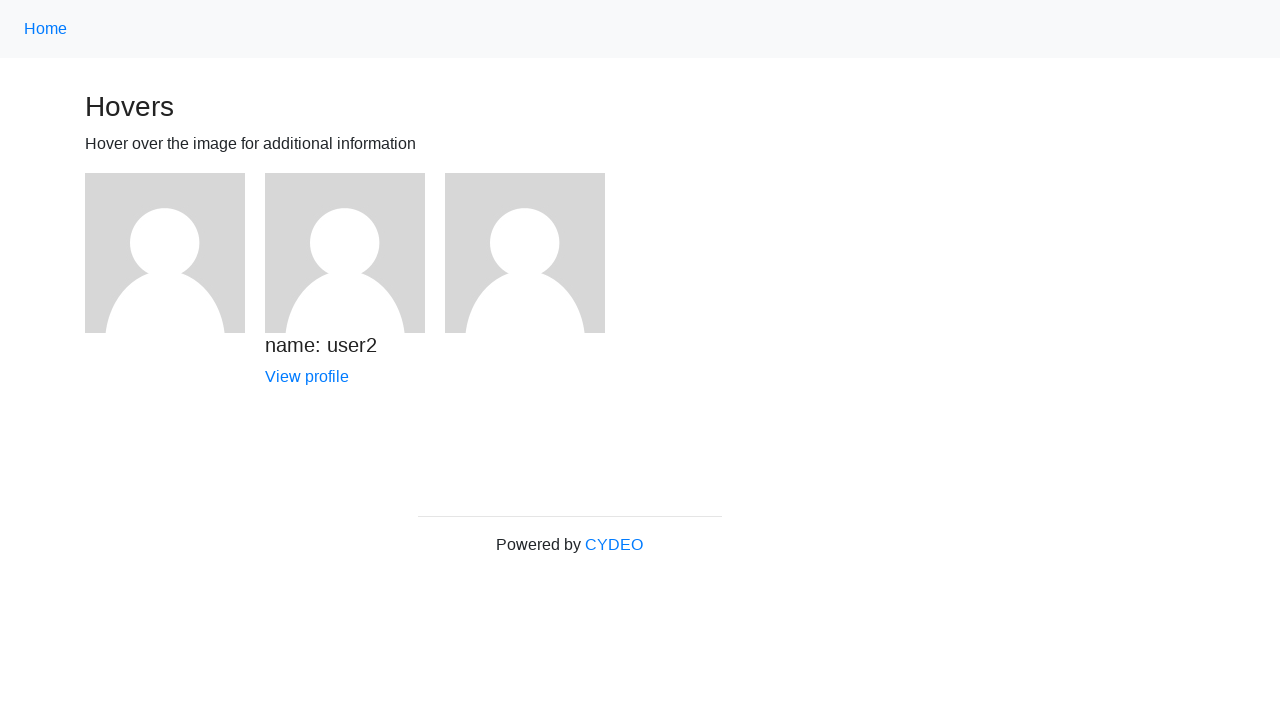

Verified 'name: user2' is displayed
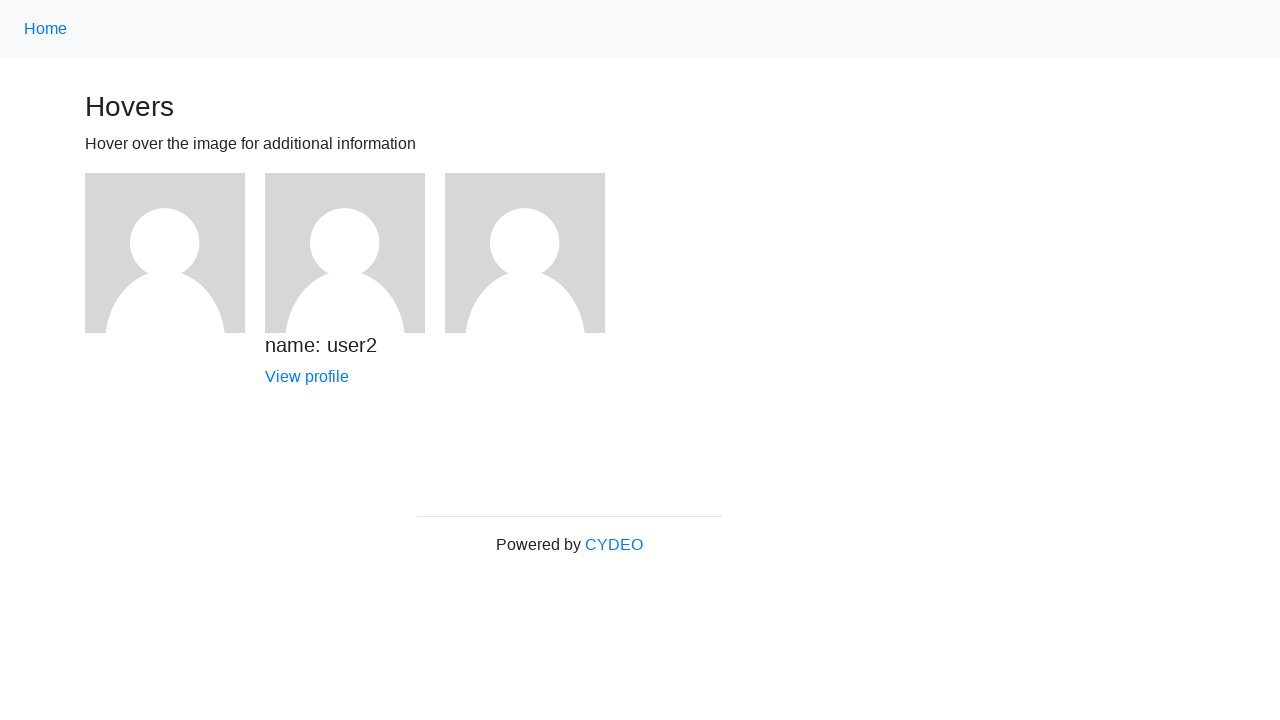

Hovered over third image at (535, 253) on xpath=//div[@class='example']/div[3]
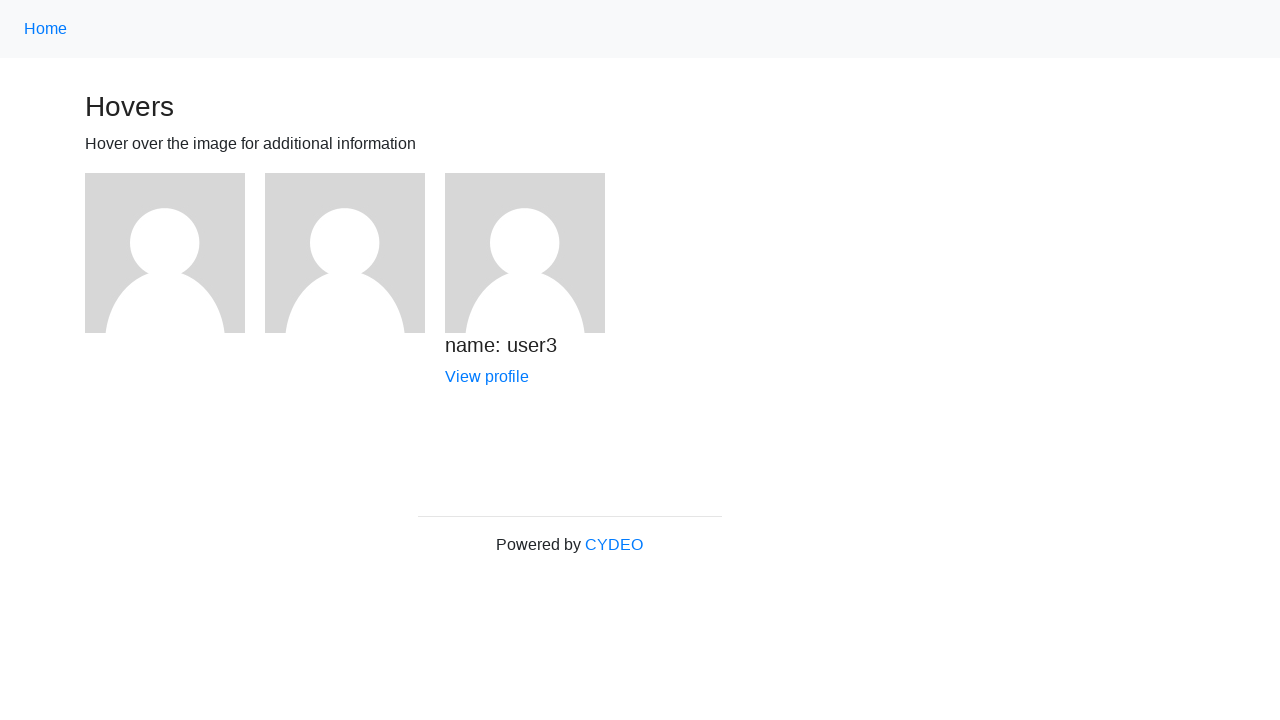

Verified 'name: user3' is displayed
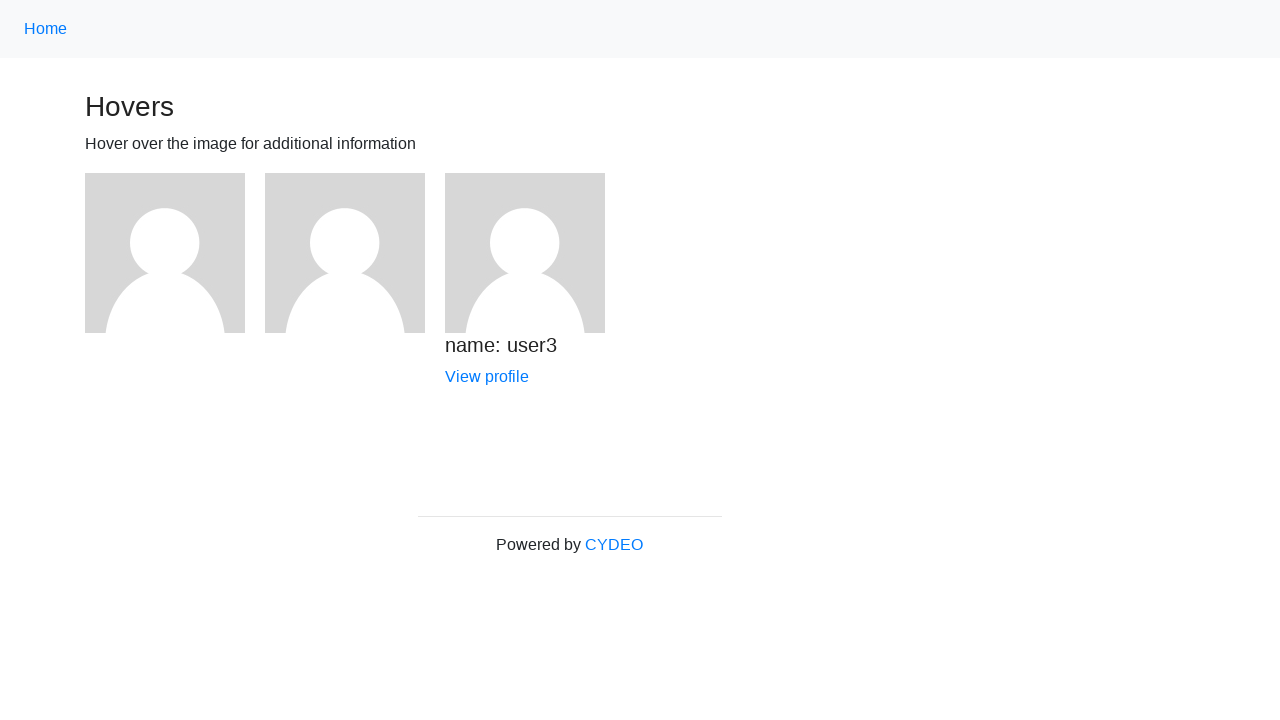

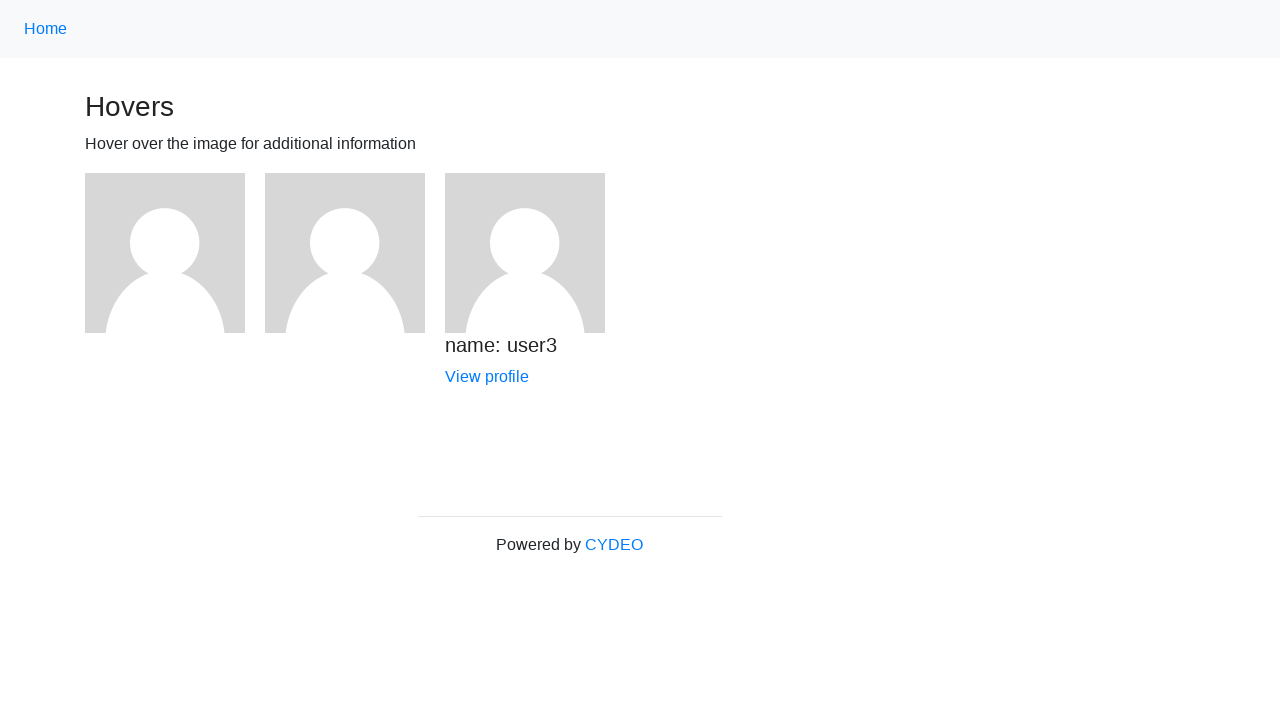